Clicks the Get Started button on the homepage and verifies navigation to the docs intro page

Starting URL: https://playwright.dev

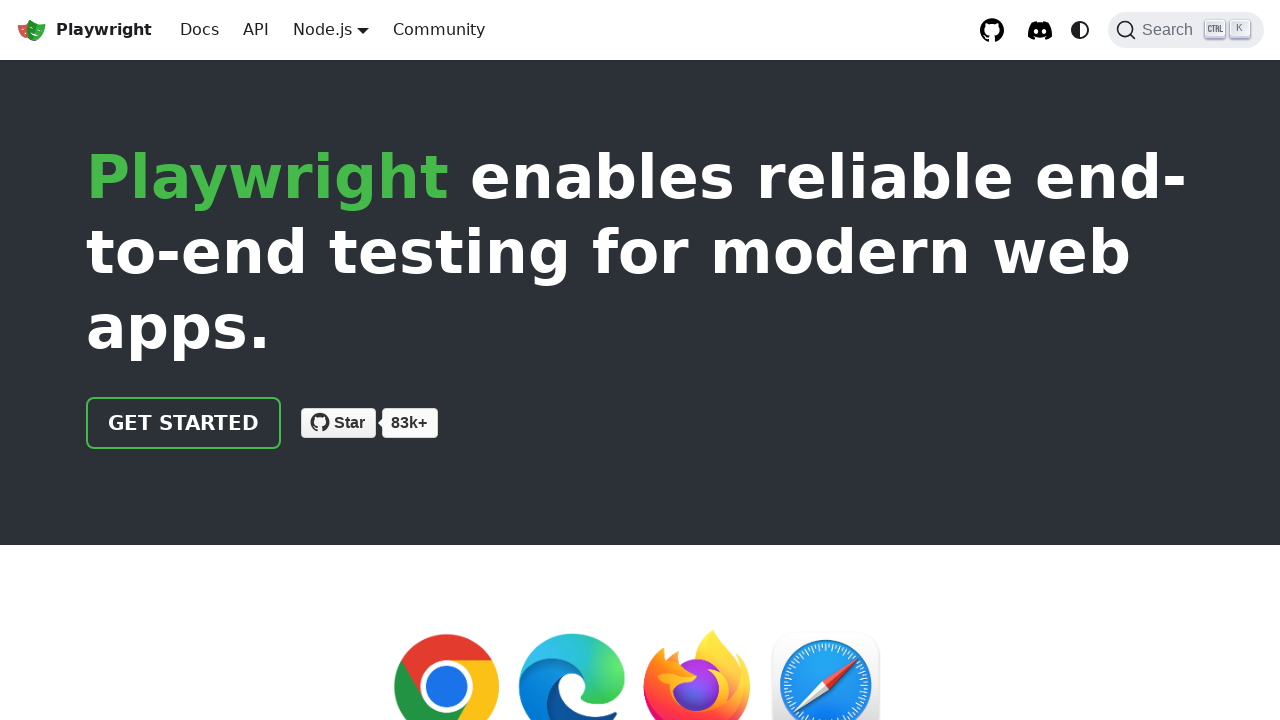

Clicked Get Started button on homepage at (184, 423) on a:has-text('Get started')
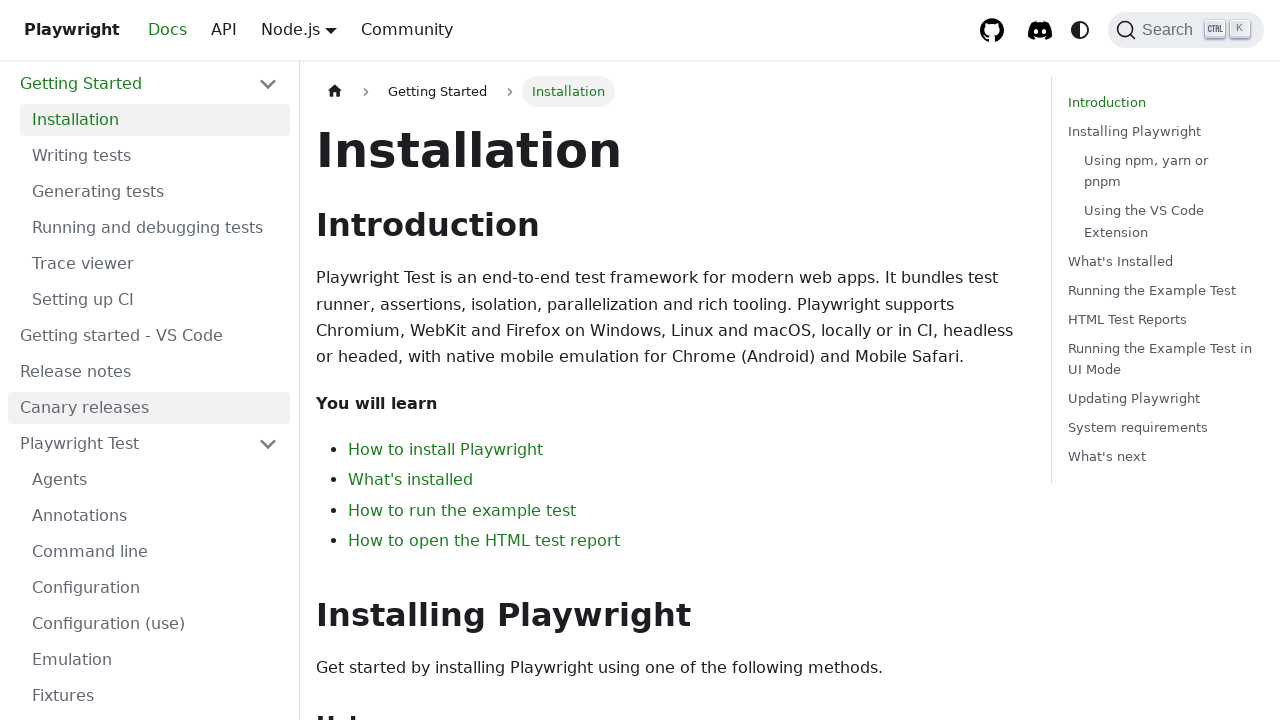

Verified navigation to docs intro page
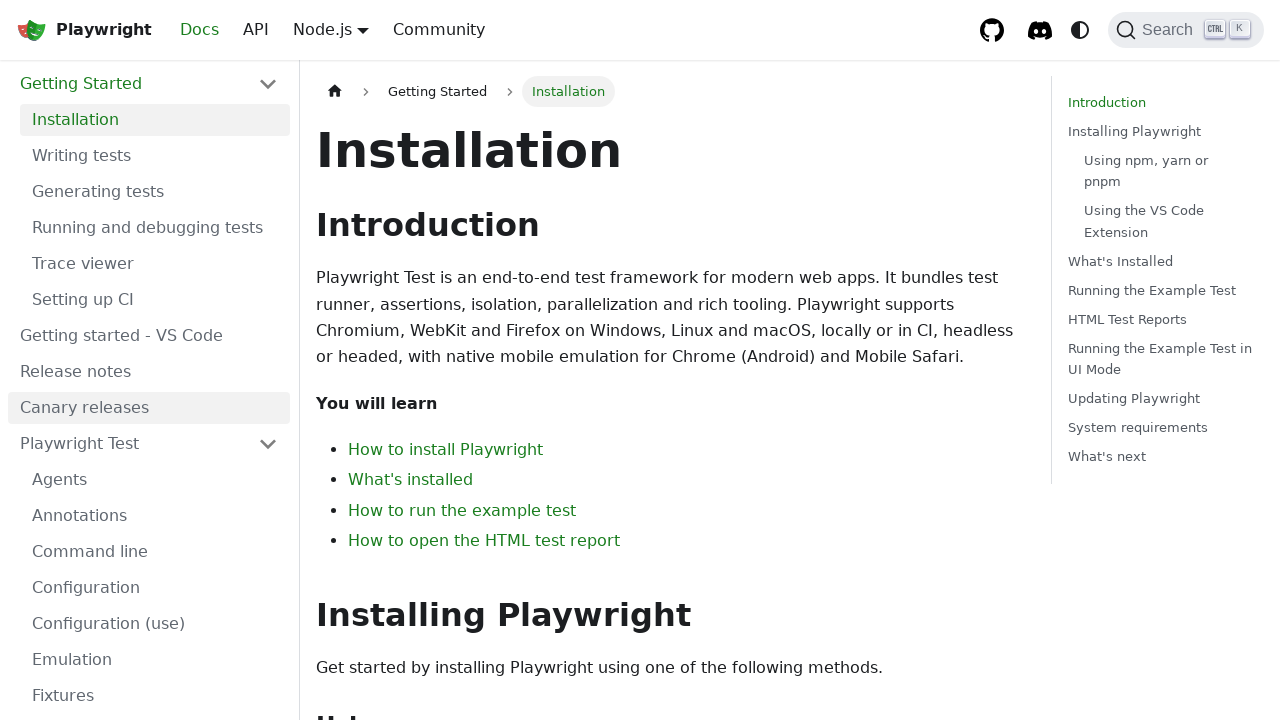

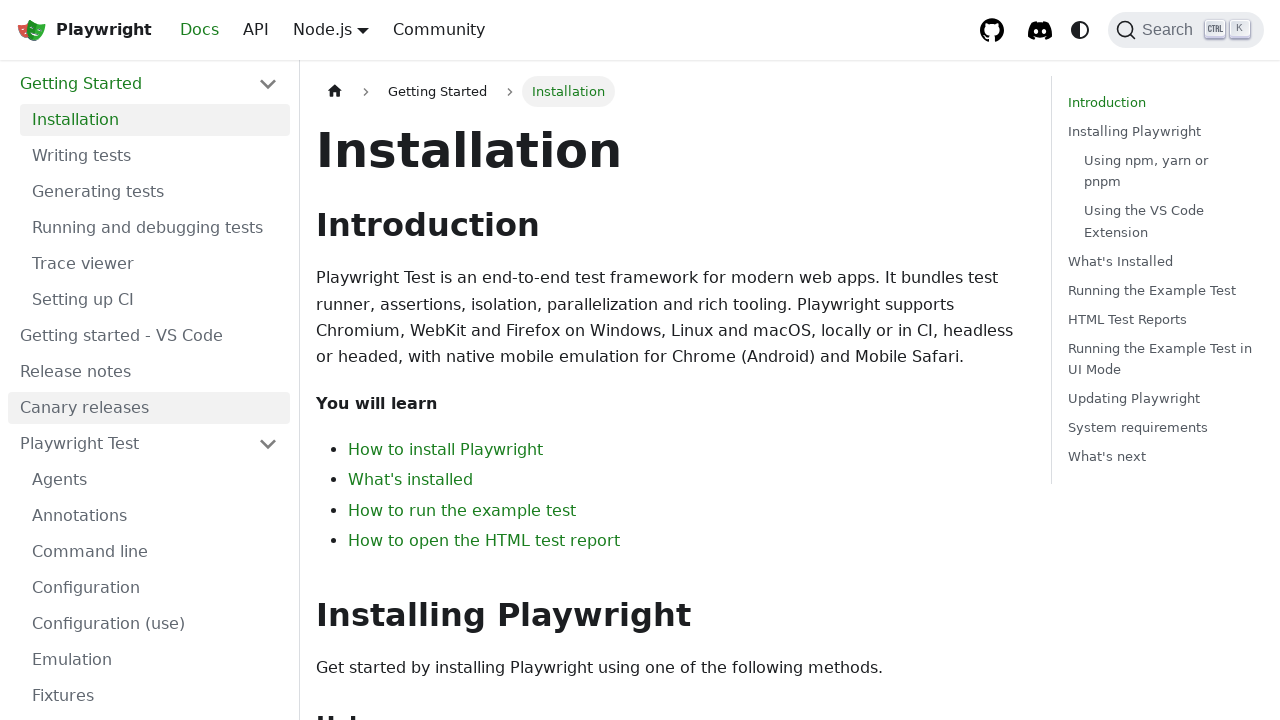